Tests first name field validation with HTML tags

Starting URL: https://www.sharelane.com/cgi-bin/register.py?page=1&zip_code=75201

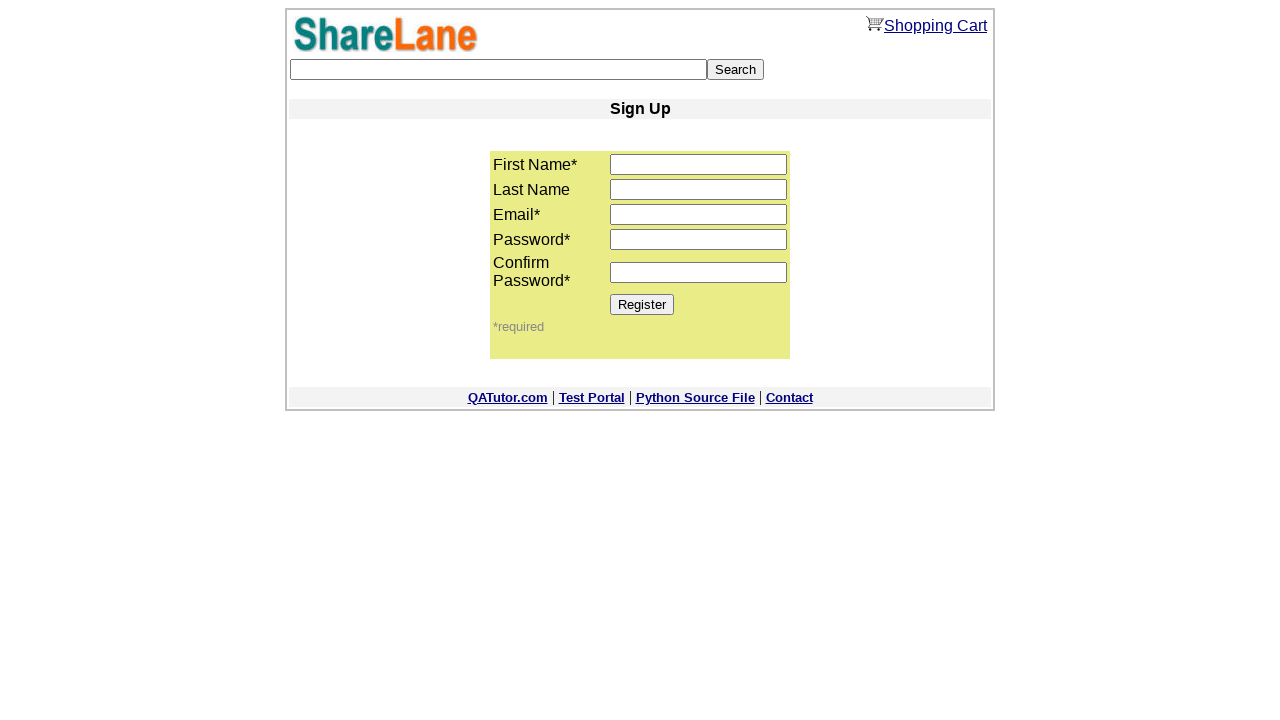

Filled first name field with HTML tags '<b>hahaha</b>' to test validation on input[name='first_name']
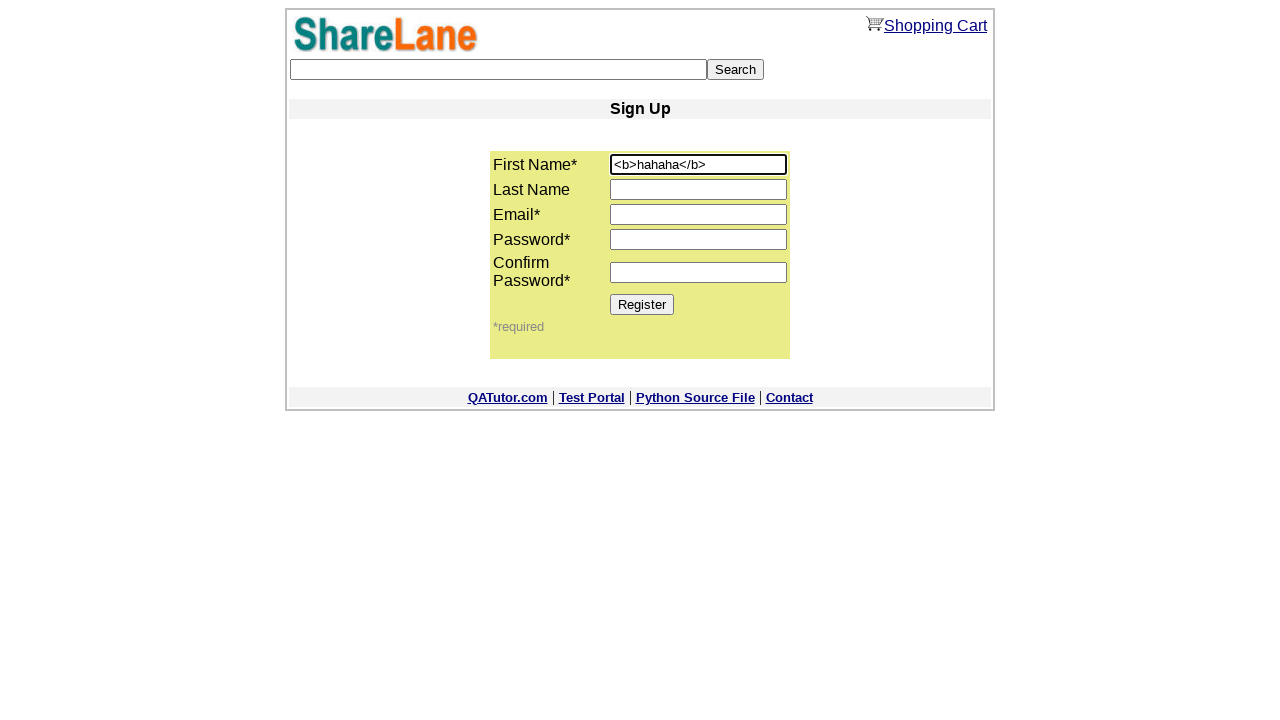

Filled email field with 'jane.stone@gmail.com' on input[name='email']
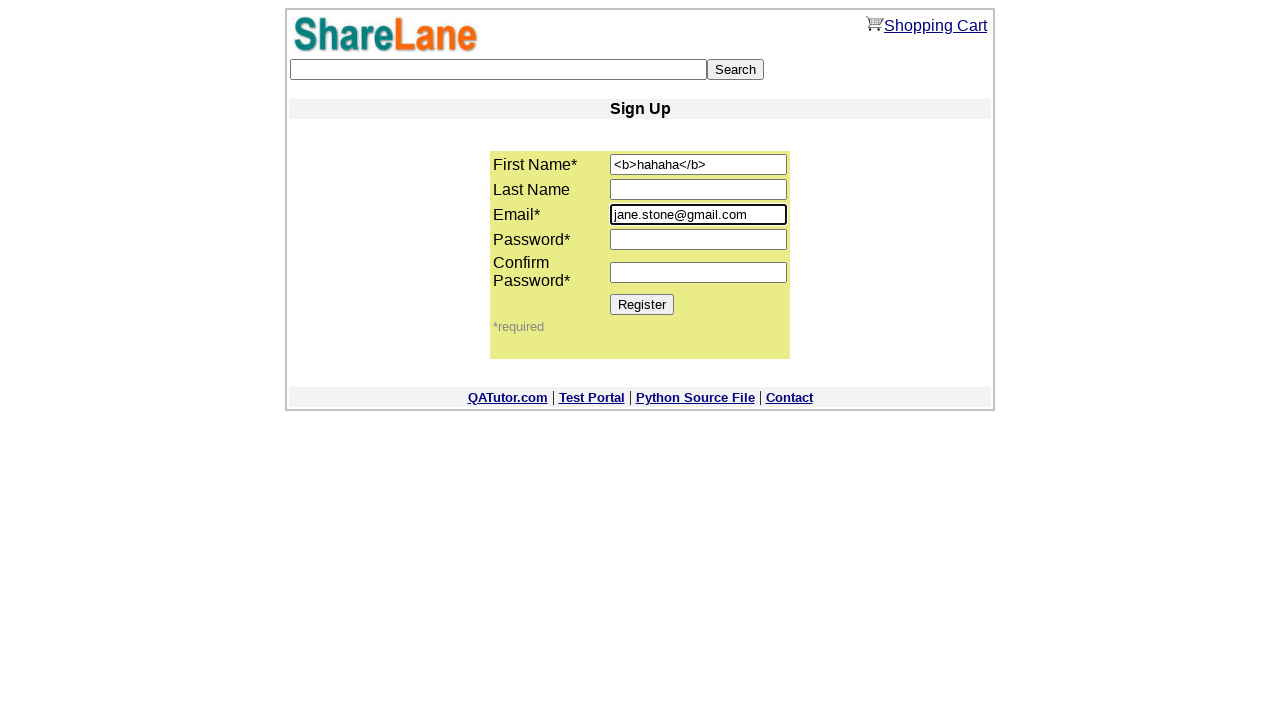

Filled password field with 'jkl000' on input[name='password1']
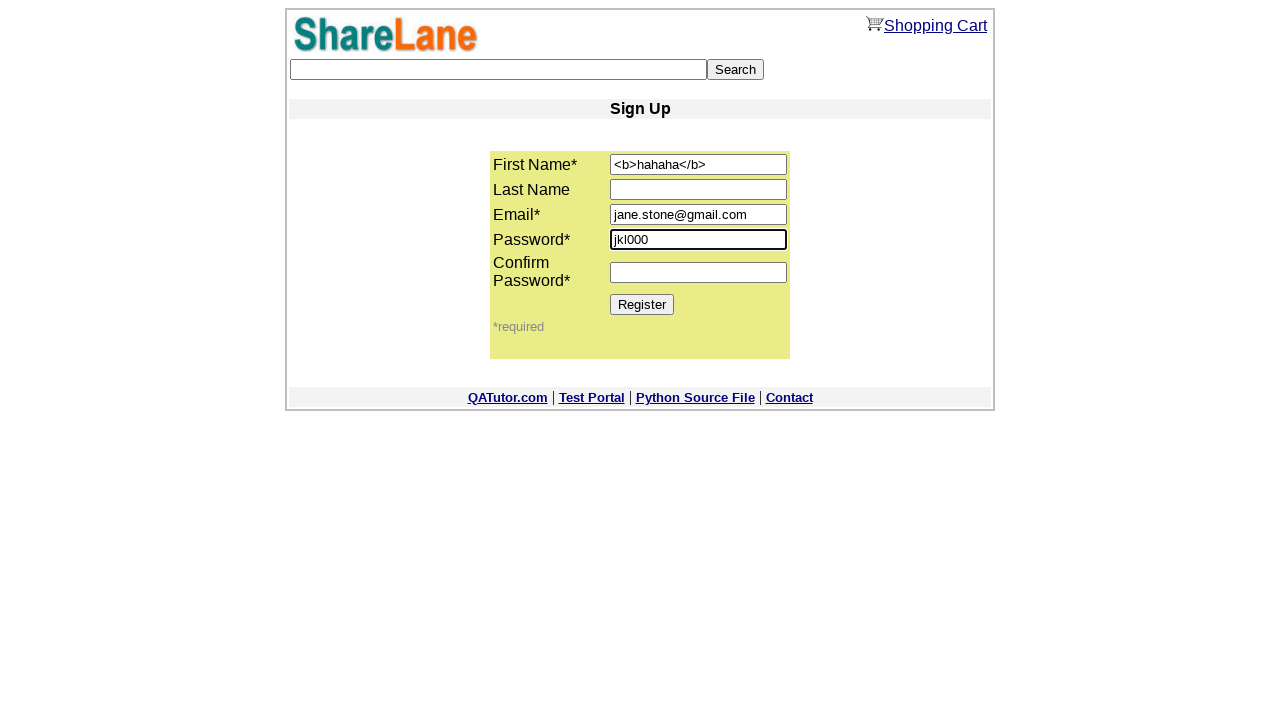

Filled confirm password field with 'jkl000' on input[name='password2']
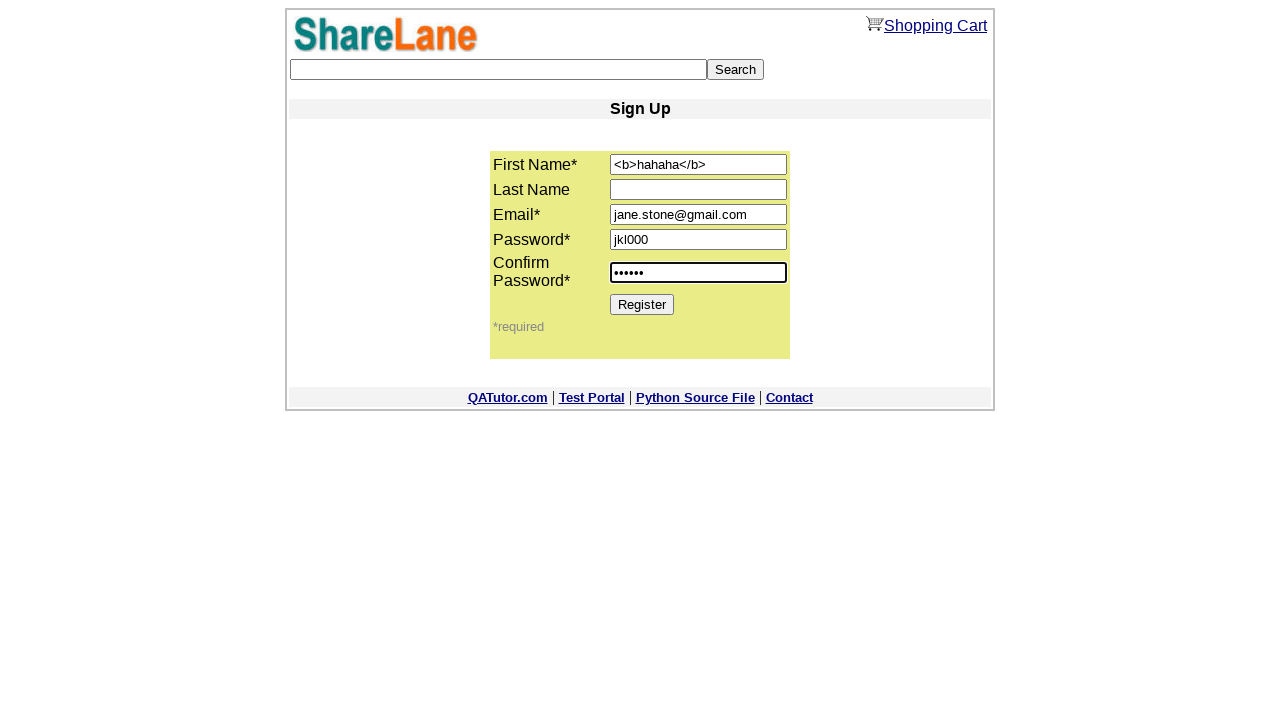

Clicked Register button to submit form with HTML tag validation test at (642, 304) on xpath=//*[@value='Register']
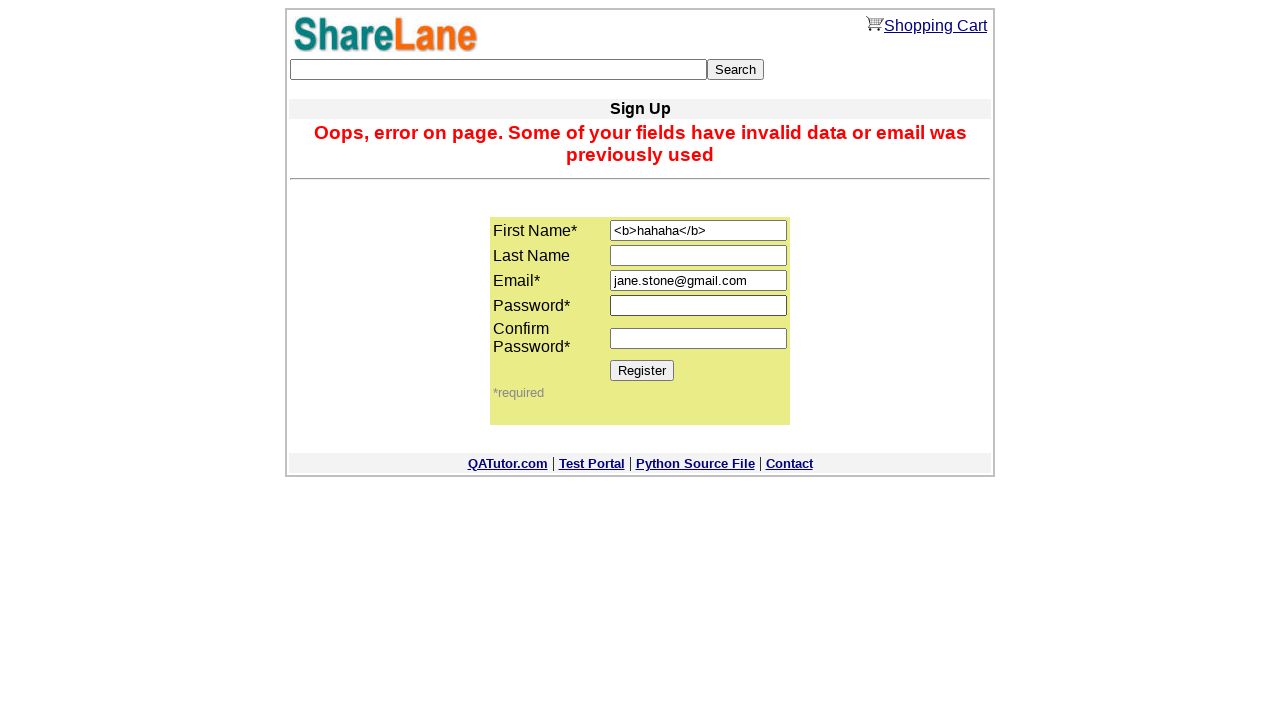

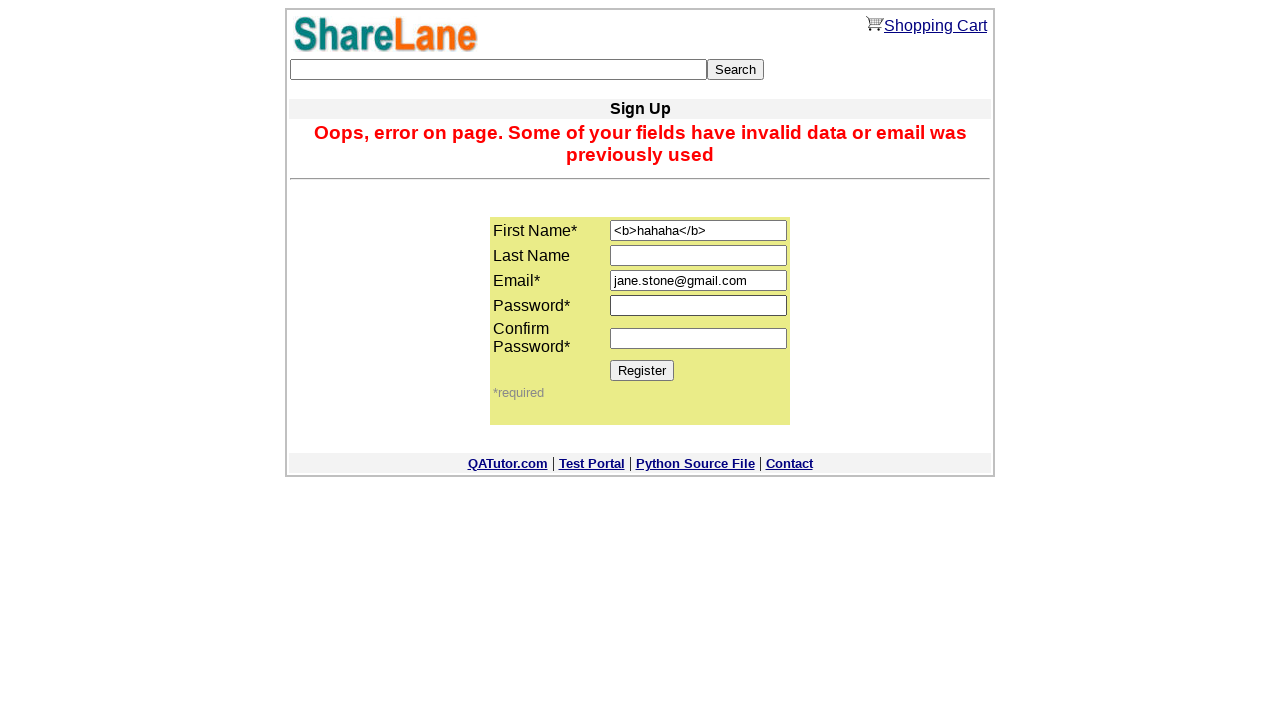